Tests browser automation on a chess page by clicking on chess board elements (element 5, then element 1) and verifying the page updates after each interaction.

Starting URL: https://dat-lequoc.github.io/chess-for-suna/chess.html

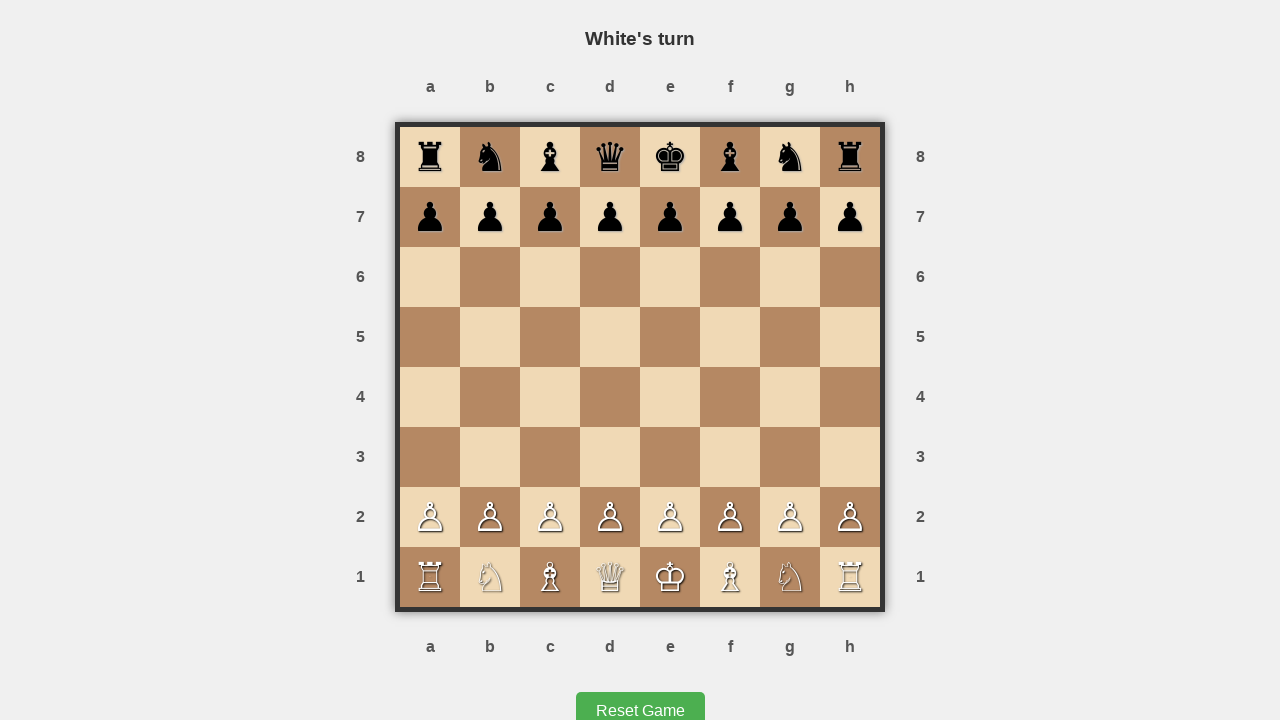

Chess page loaded with networkidle state
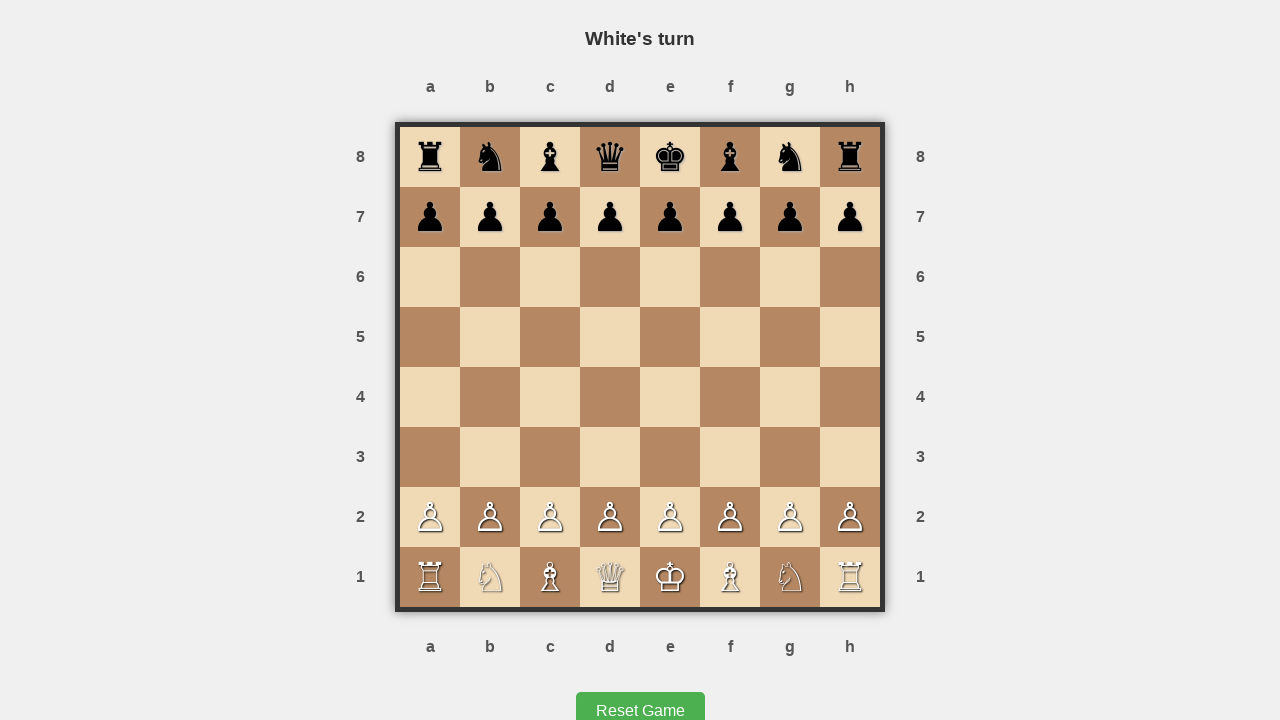

Located all interactive elements on chess board
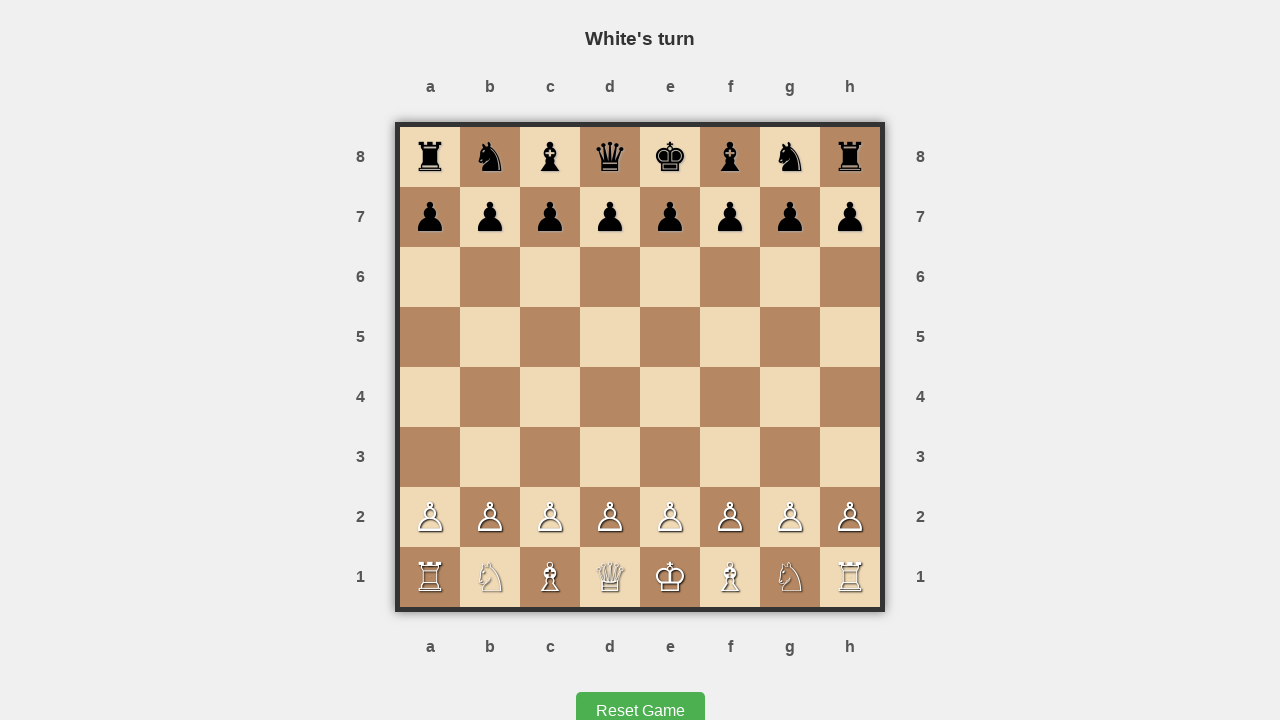

Clicked on element 5 (chess square) at (670, 517) on a, button, input, [role='button'], [tabindex]:not([tabindex='-1']) >> nth=4
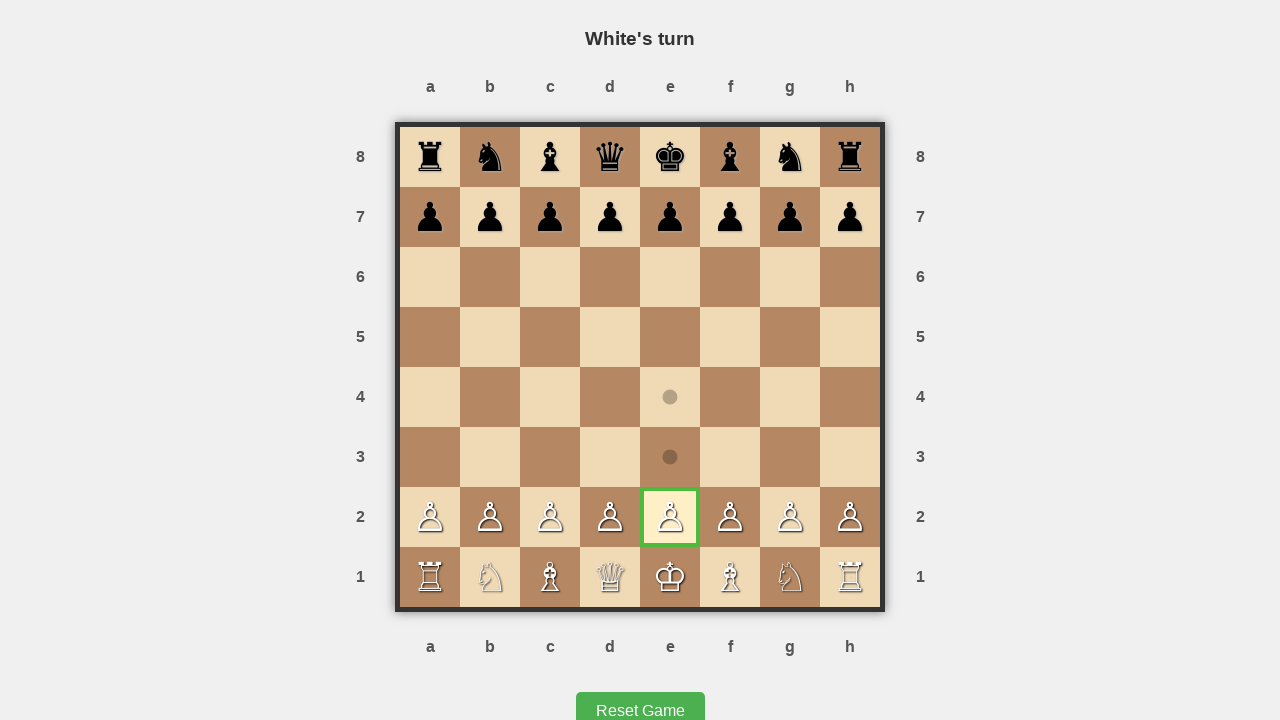

Waited 1000ms after clicking element 5
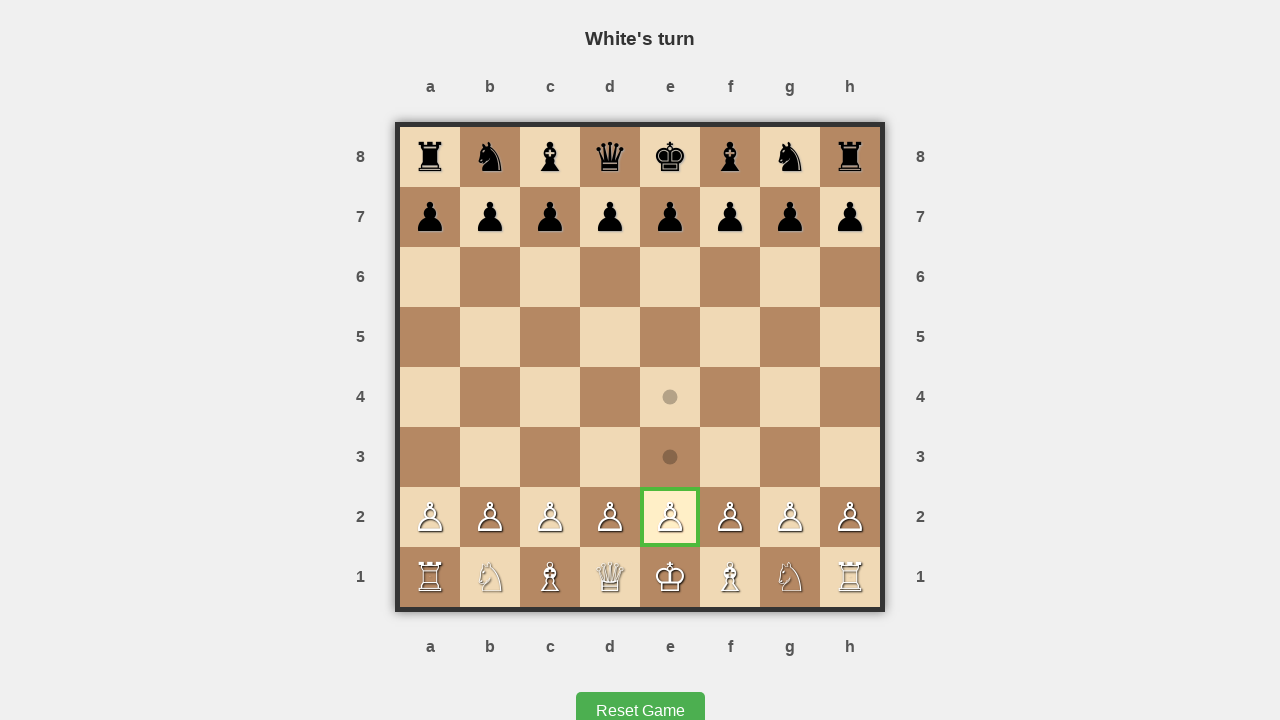

Clicked on element 1 (chess square) at (670, 397) on a, button, input, [role='button'], [tabindex]:not([tabindex='-1']) >> nth=0
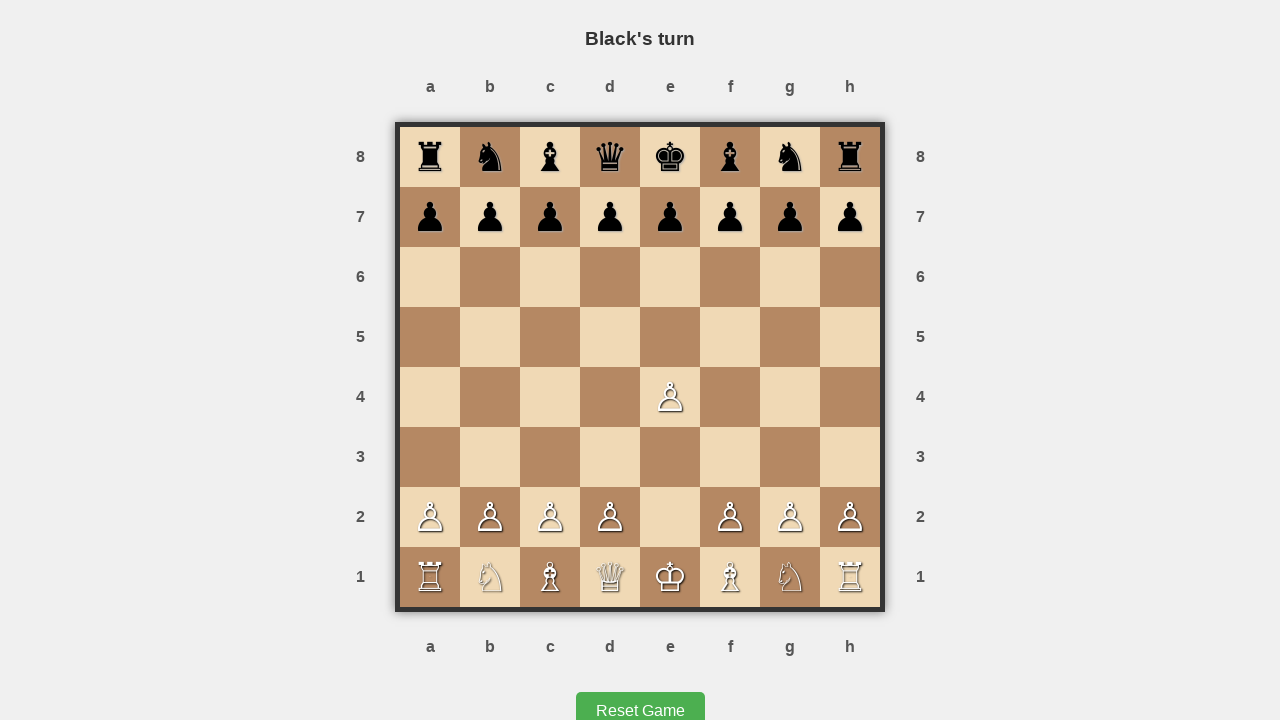

Waited 1000ms after clicking element 1
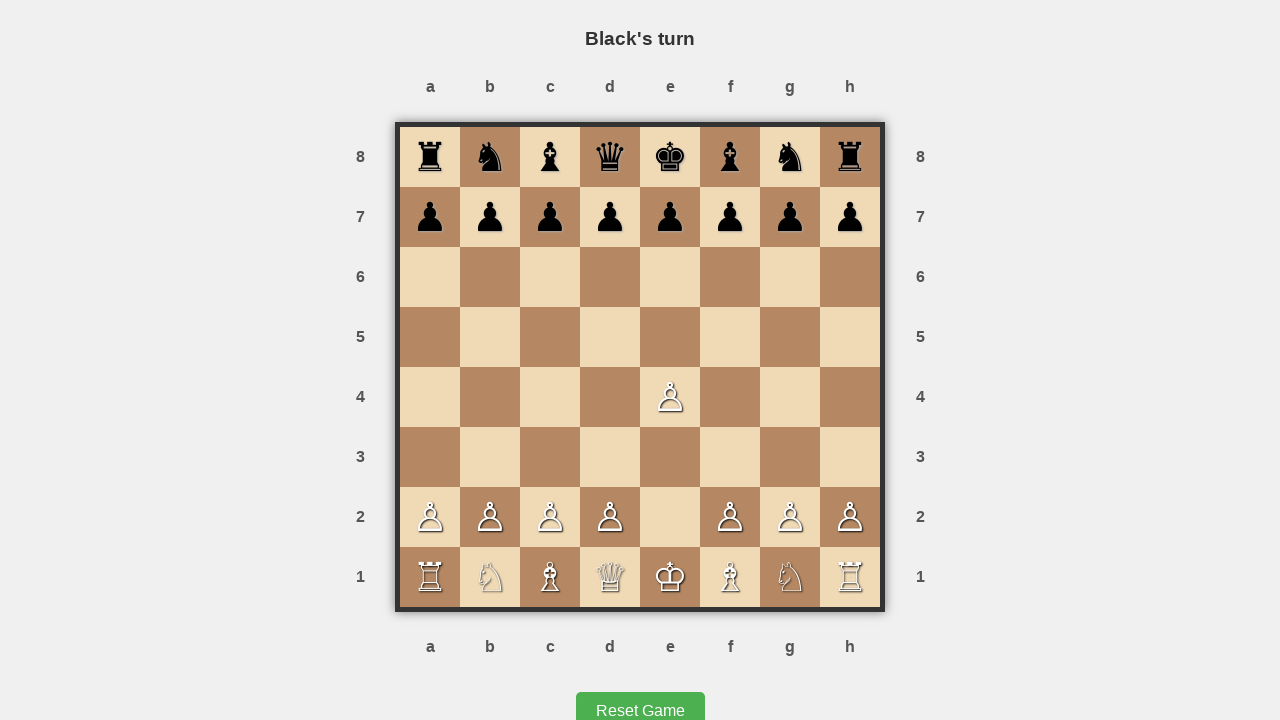

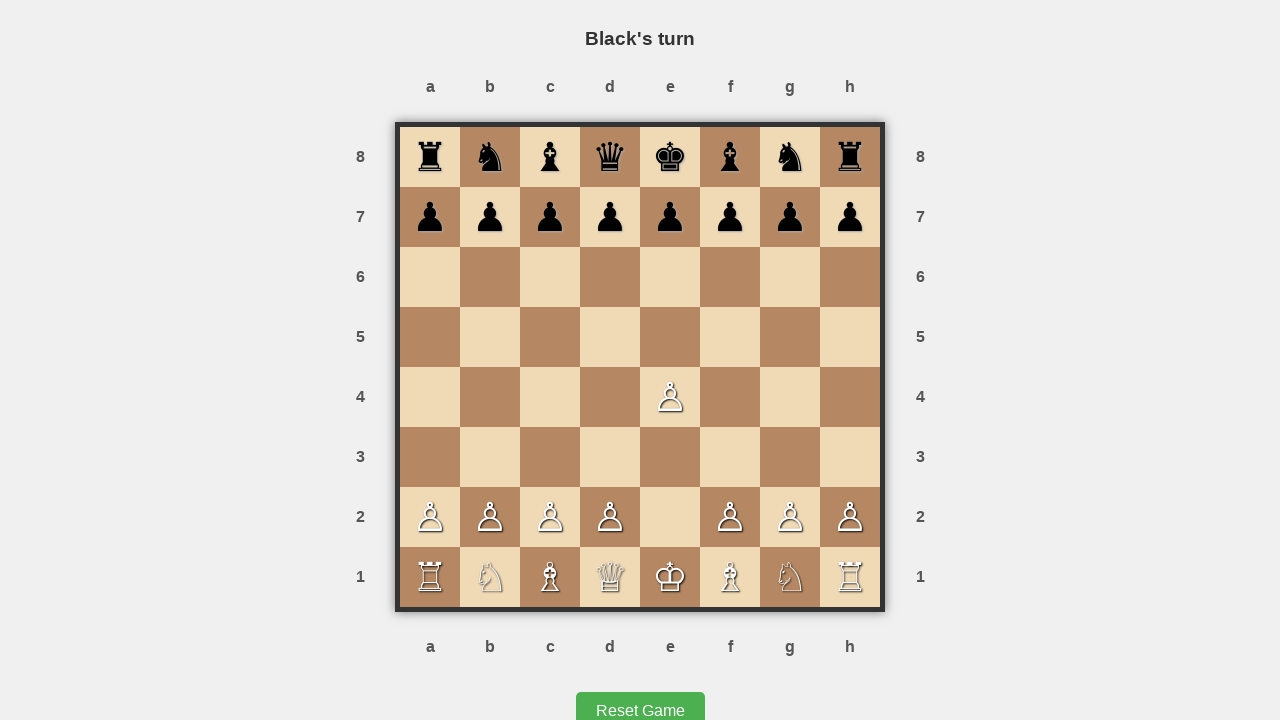